Navigates through W3Schools website by clicking on tutorial links, using next/previous navigation, and returning to home page

Starting URL: https://www.w3schools.com/

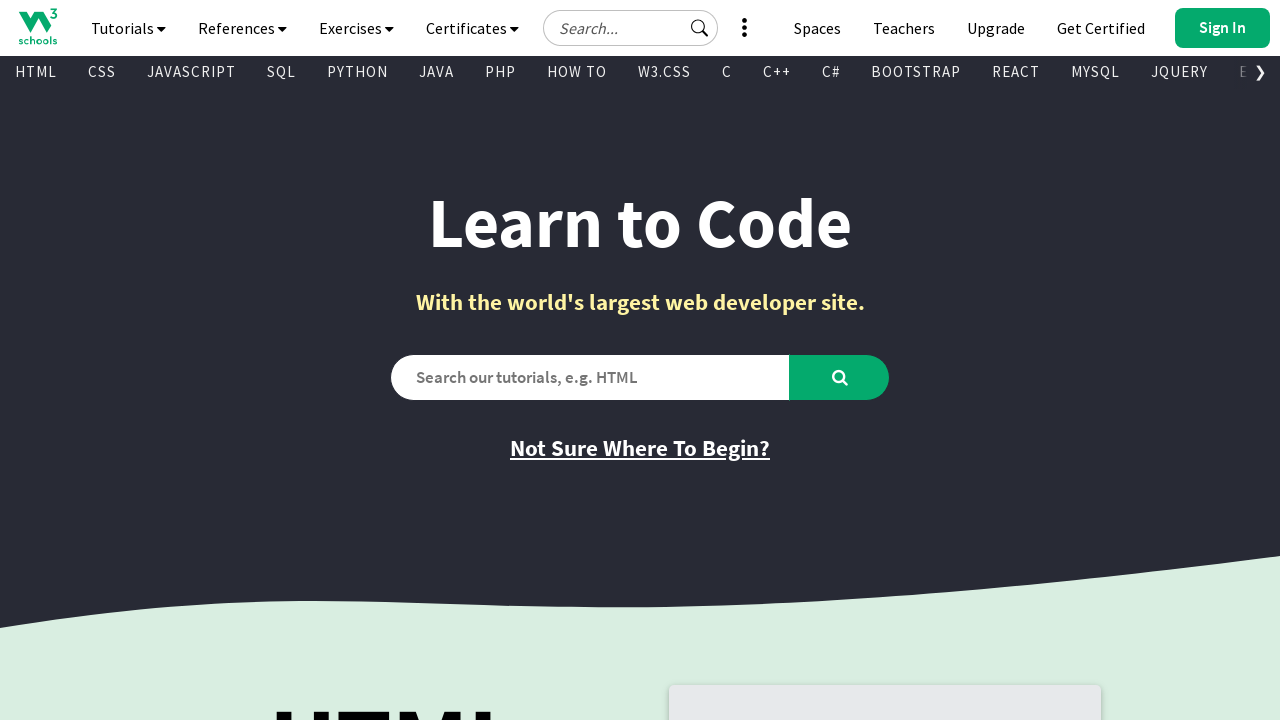

Clicked on the 7th tutorial link in subtopnav at (436, 72) on xpath=//div[@id='subtopnav']/descendant::a[7]
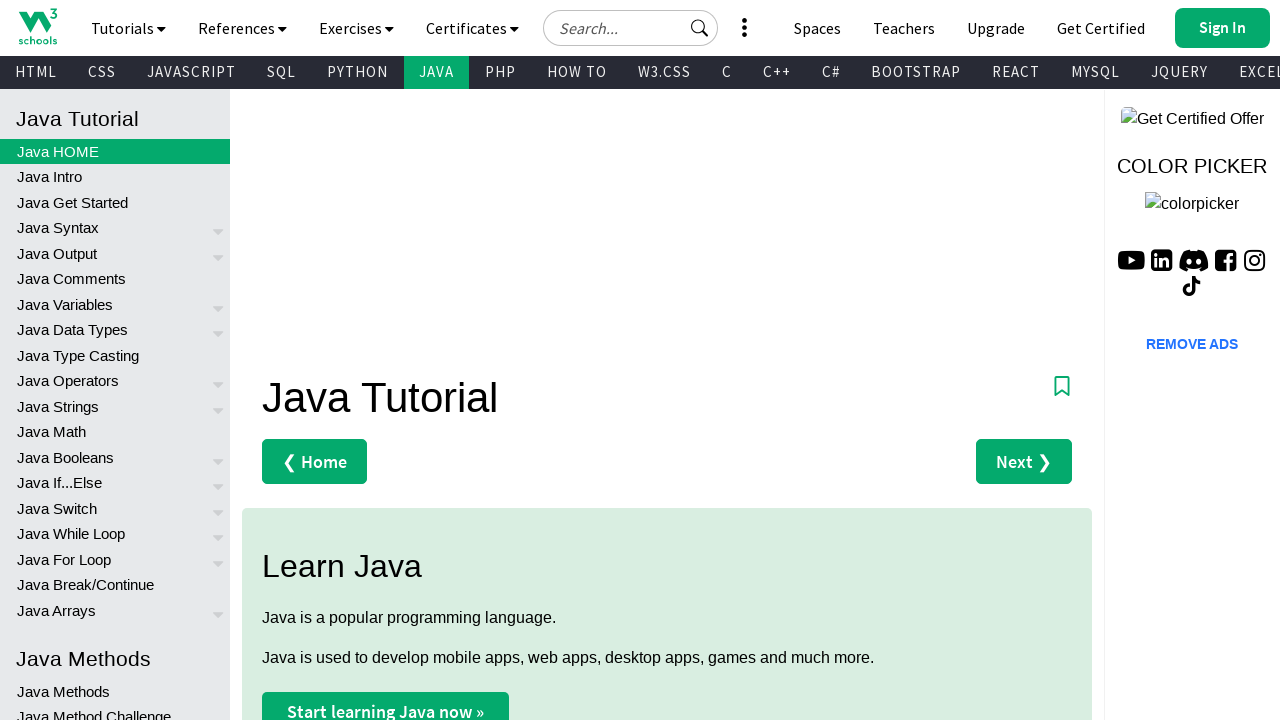

Clicked on the 'Next' button in pagination at (1024, 462) on xpath=//div[@class='w3-clear nextprev']/child::a[2]
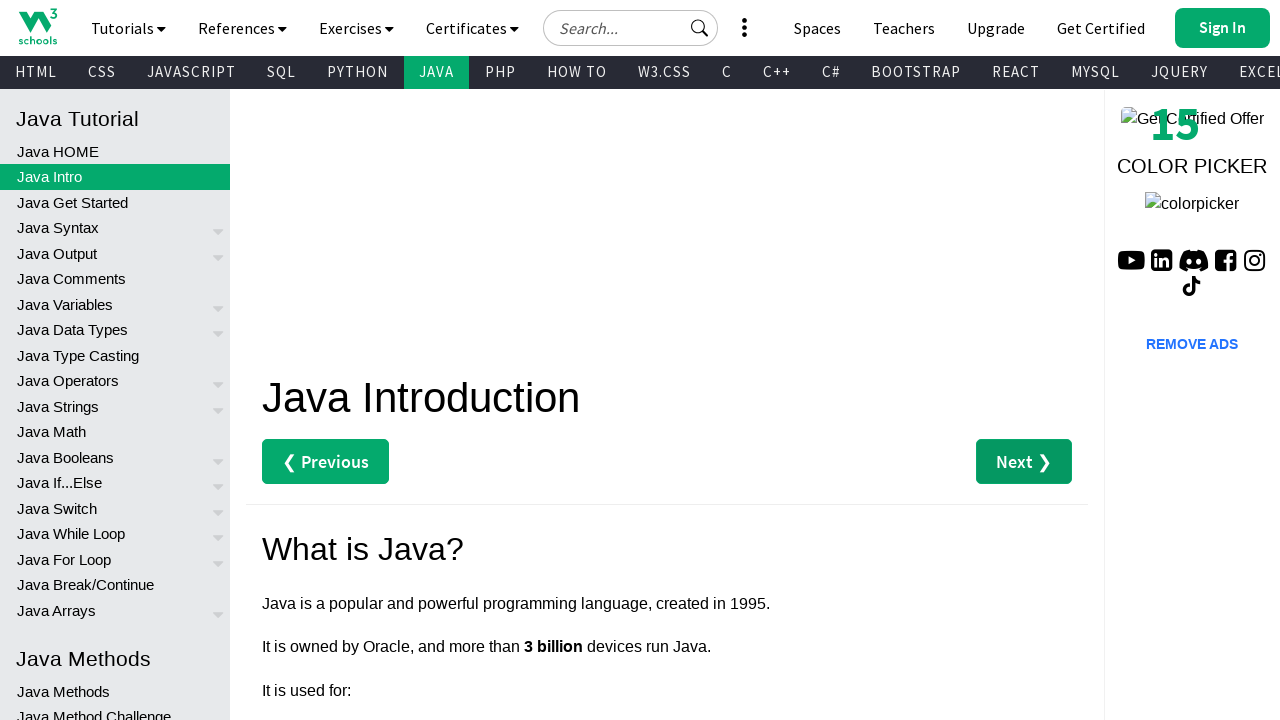

Clicked on the 'Previous' button in pagination at (326, 462) on xpath=//div[@class='w3-clear nextprev']/child::a[1]
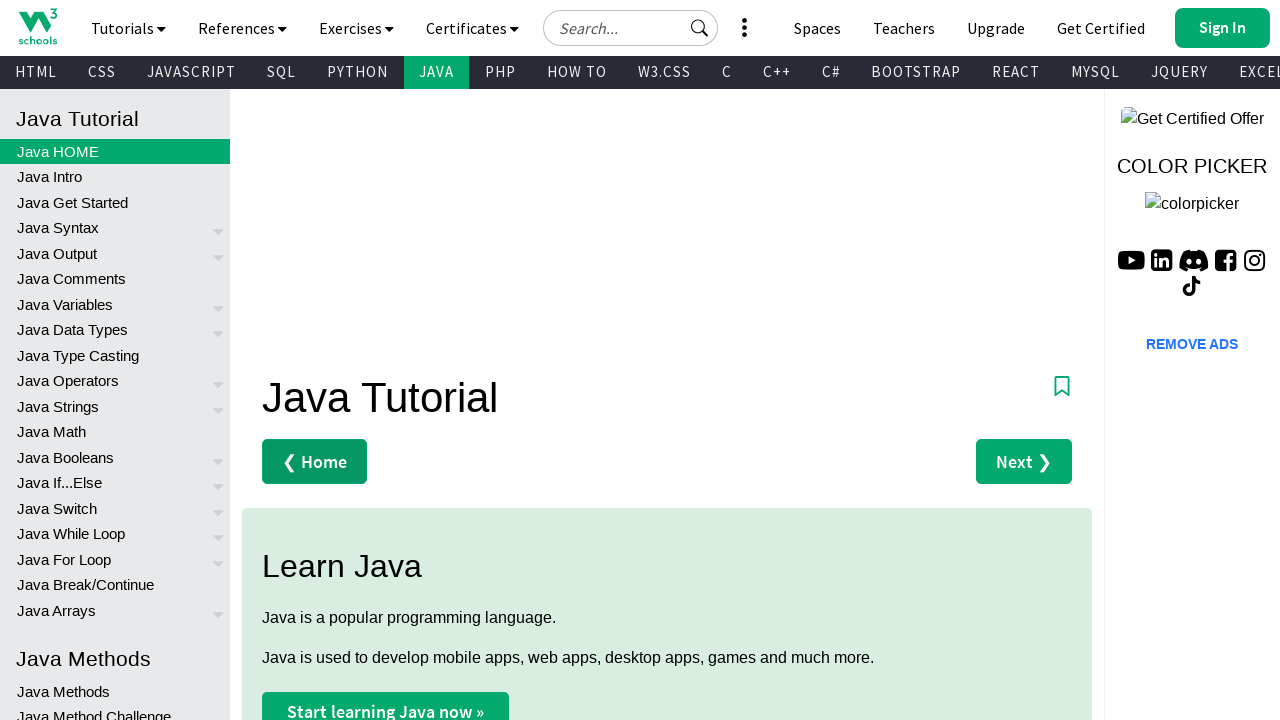

Clicked on the first link in desktop navigation at (128, 28) on xpath=//nav[@class='tnb-desktop-nav w3-bar-item']/child::a[1]
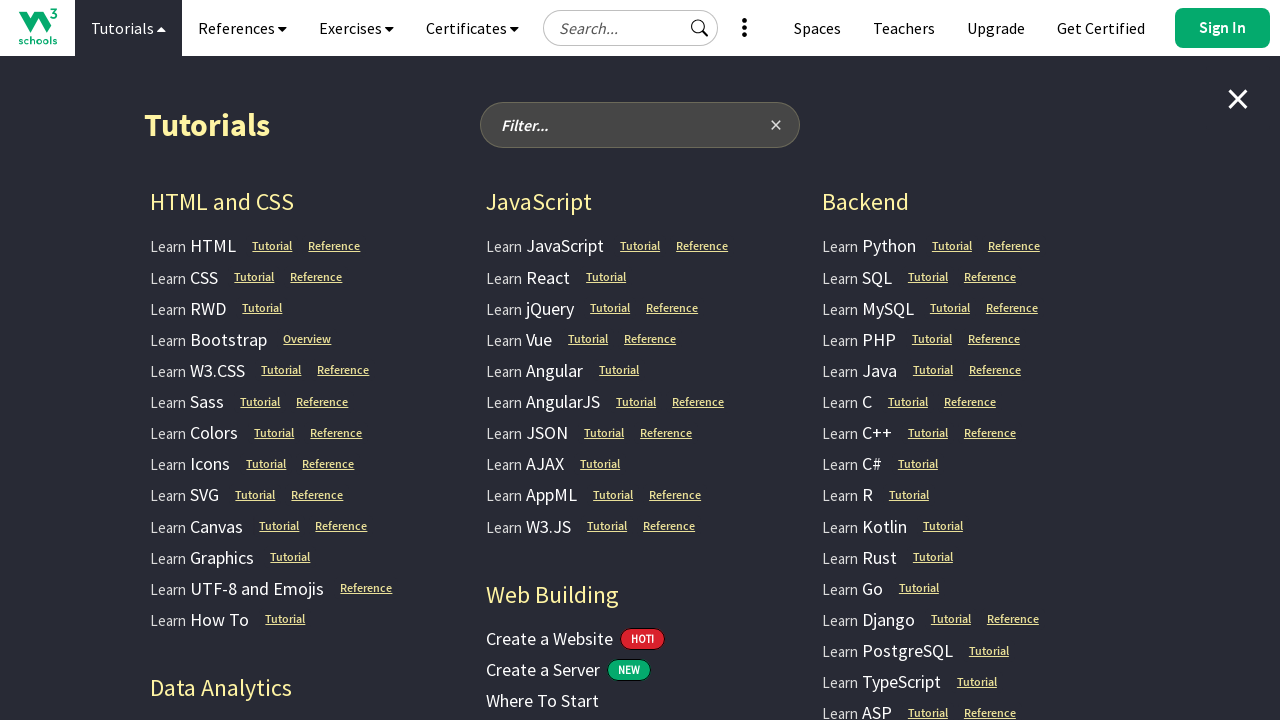

Clicked on the W3Schools logo to return to home page at (38, 26) on xpath=//i[@class='fa fa-logo ws-hover-text-green']
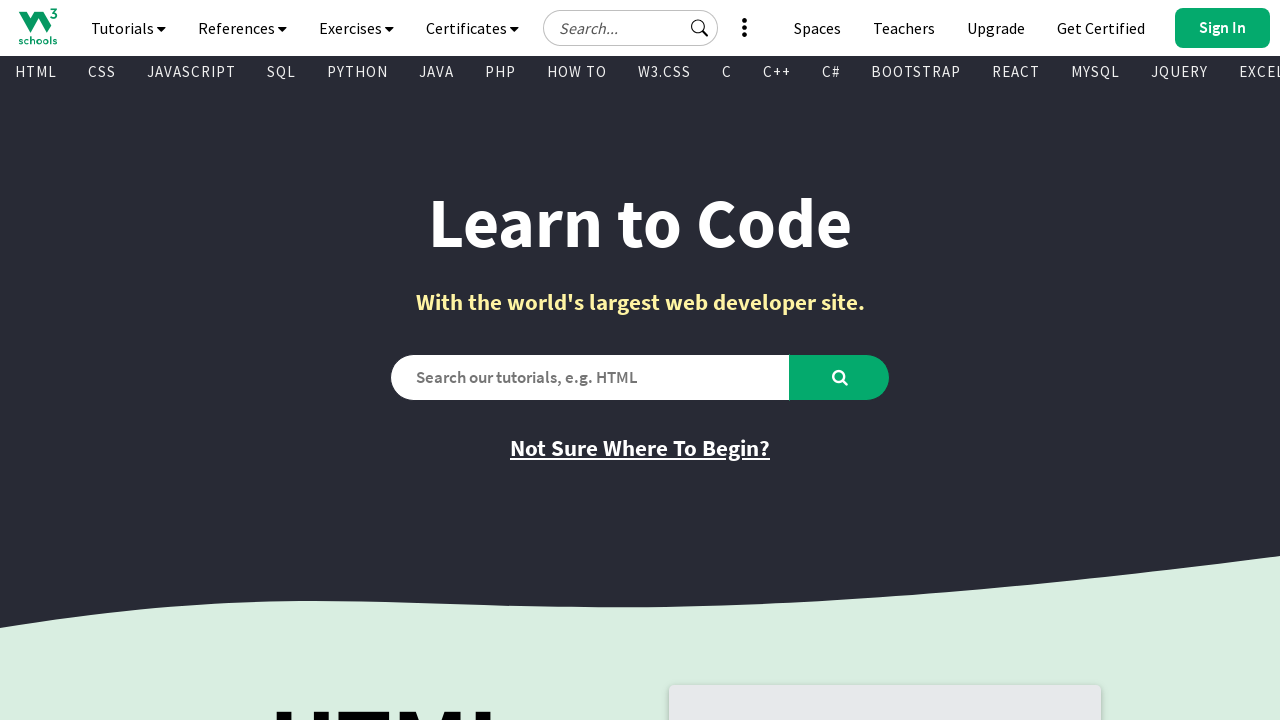

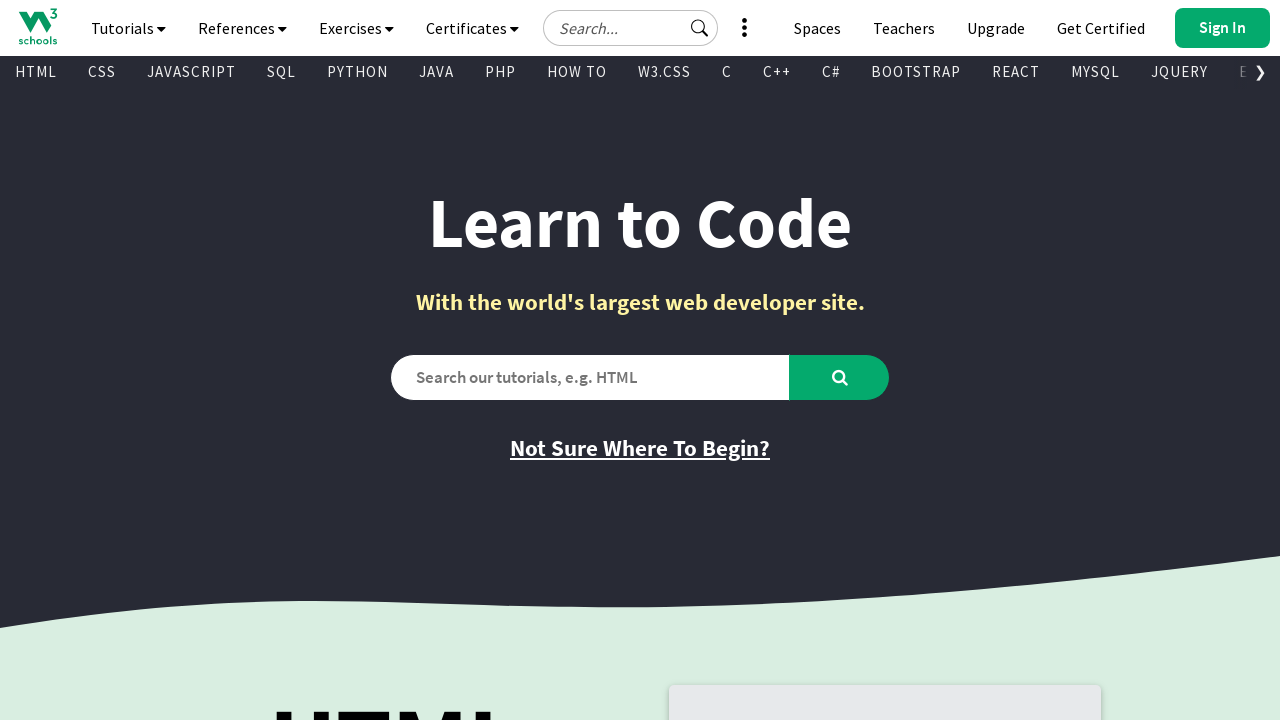